Tests selecting another value in a dynamic dropdown after clearing the first selection

Starting URL: https://bonigarcia.dev/selenium-webdriver-java/web-form.html

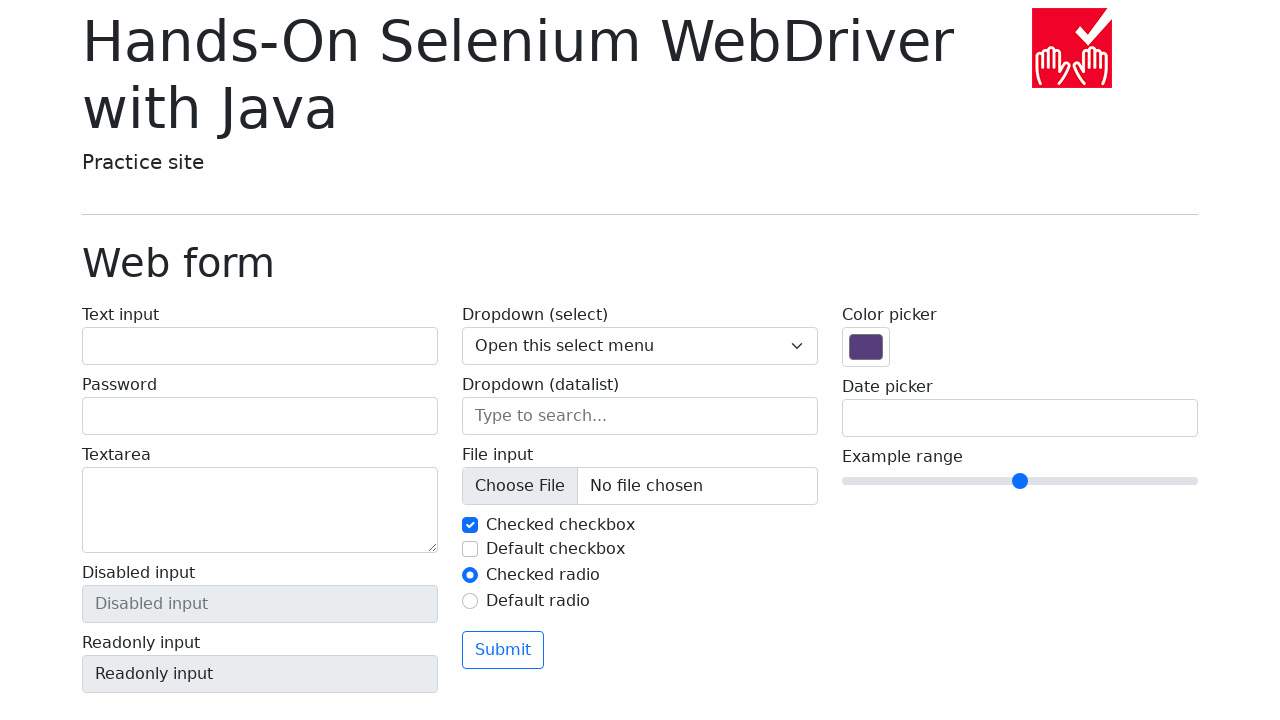

Filled datalist input with 'new yo' on input[name='my-datalist']
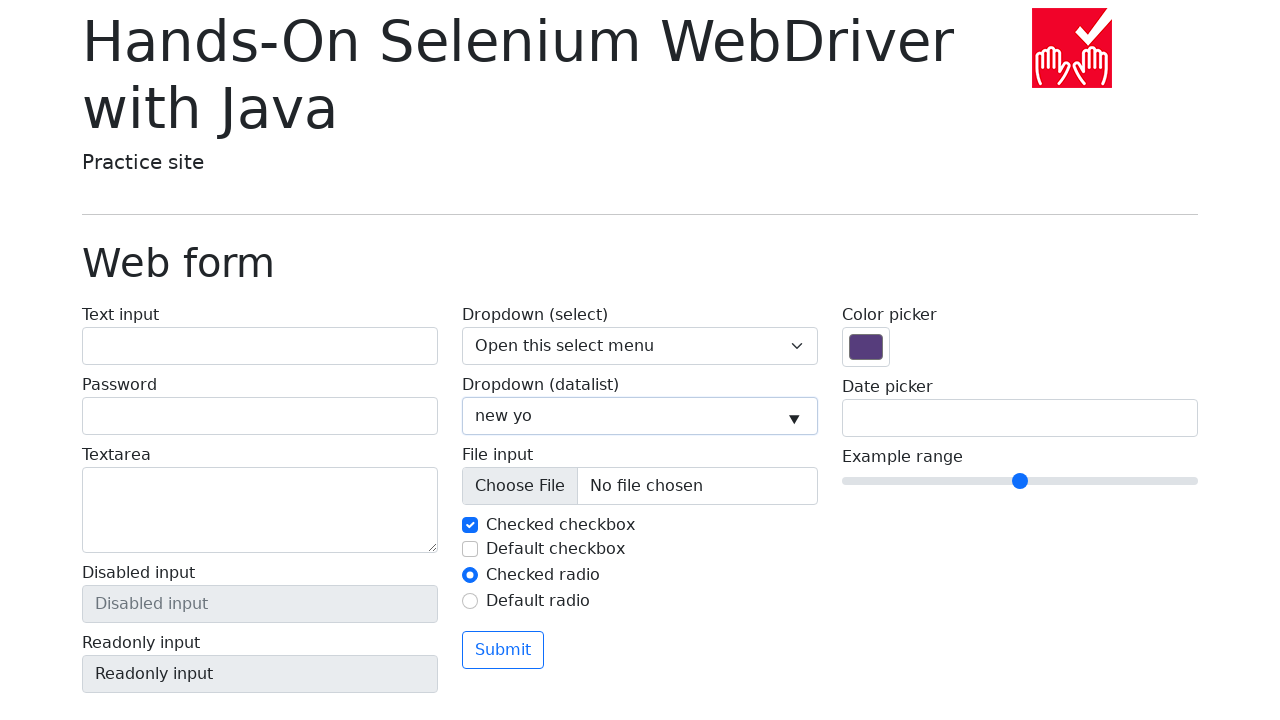

Set datalist value to 'New York' via JavaScript and dispatched change event
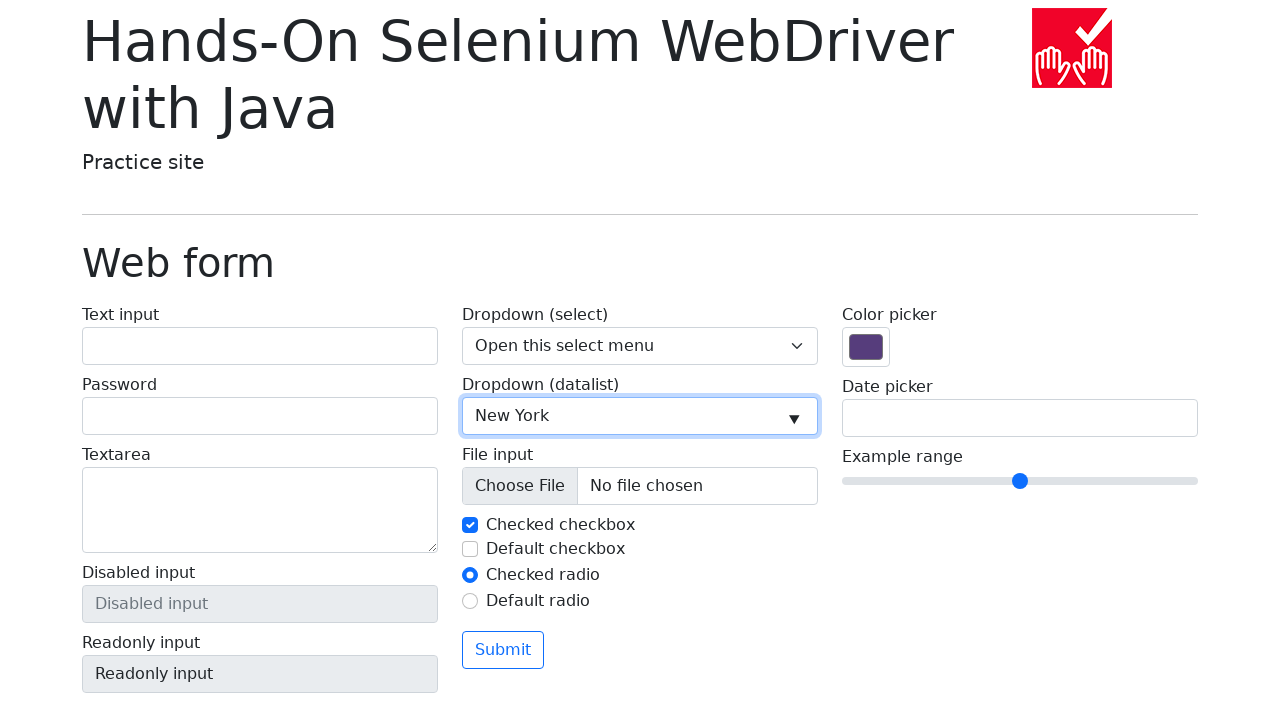

Cleared datalist input field on input[name='my-datalist']
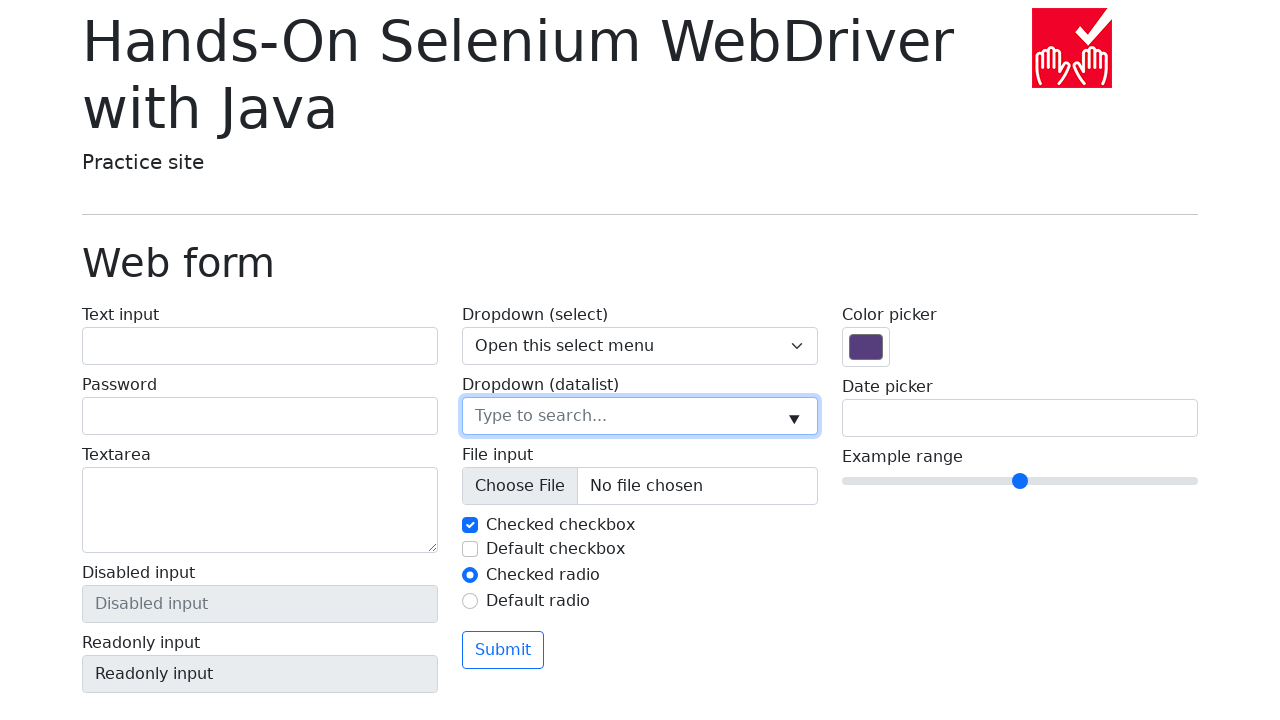

Filled datalist input with 'sea' on input[name='my-datalist']
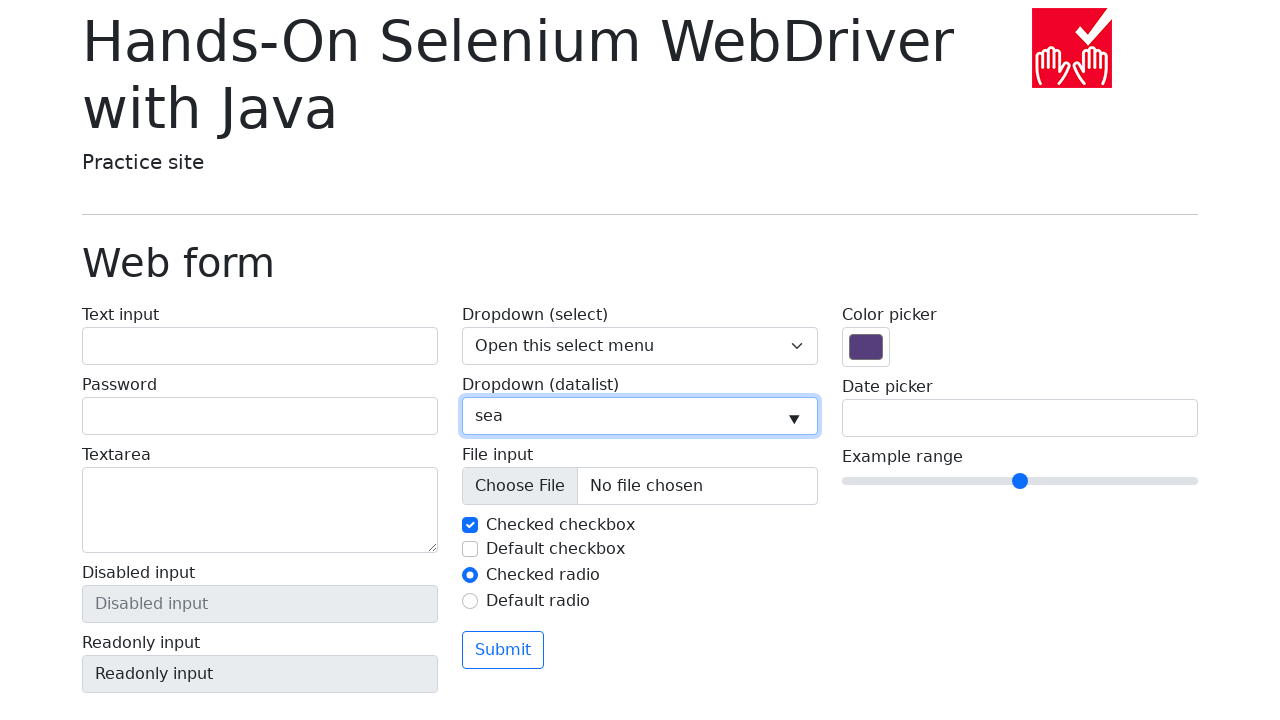

Set datalist value to 'Seattle' via JavaScript and dispatched change event
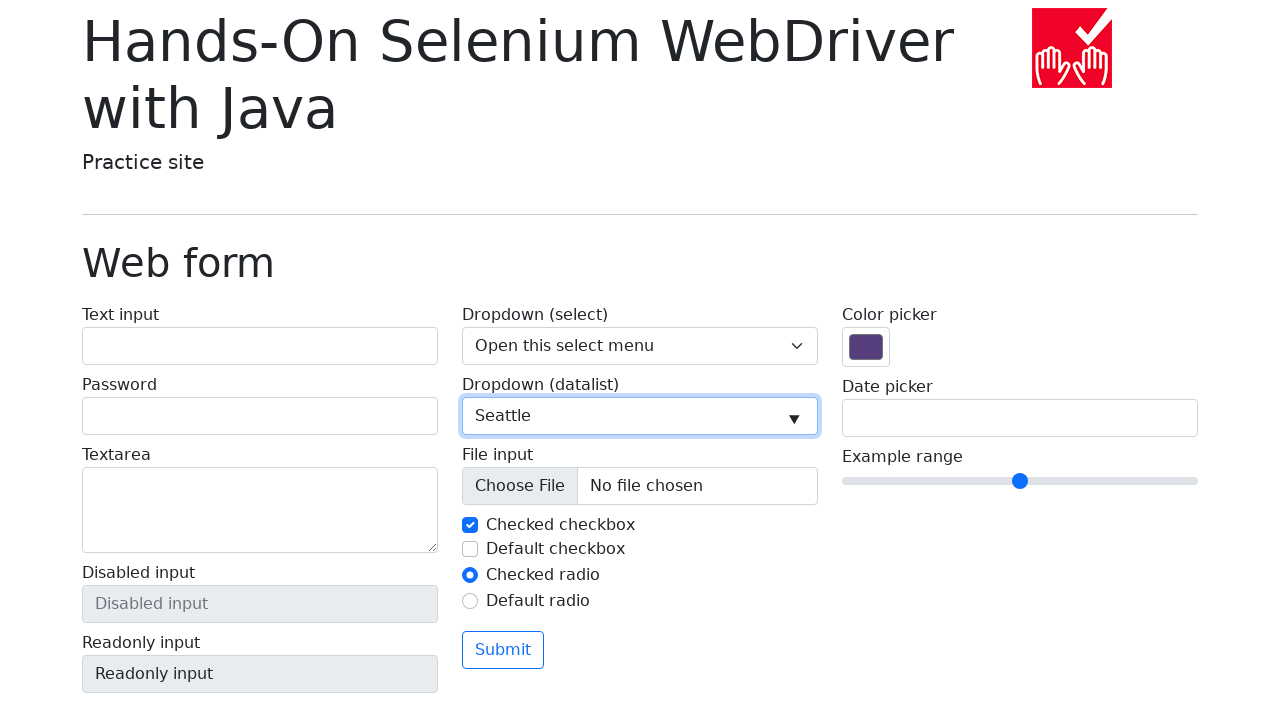

Verified datalist input value is 'Seattle'
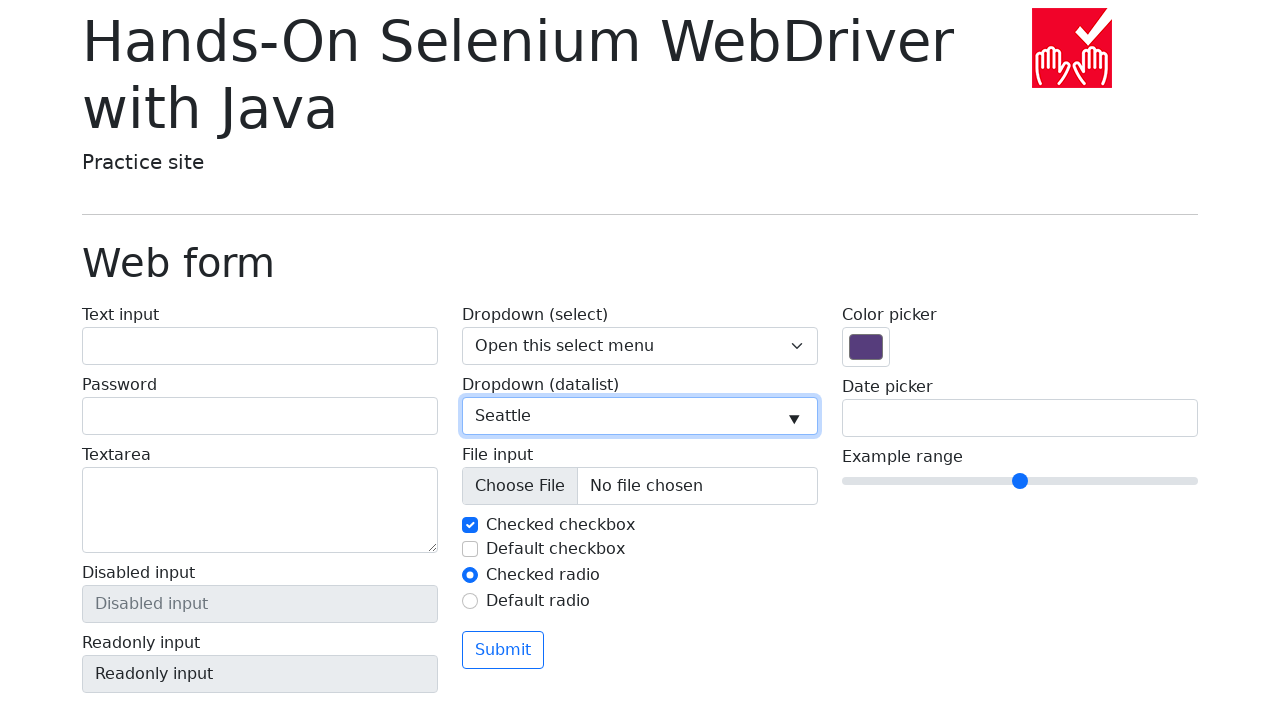

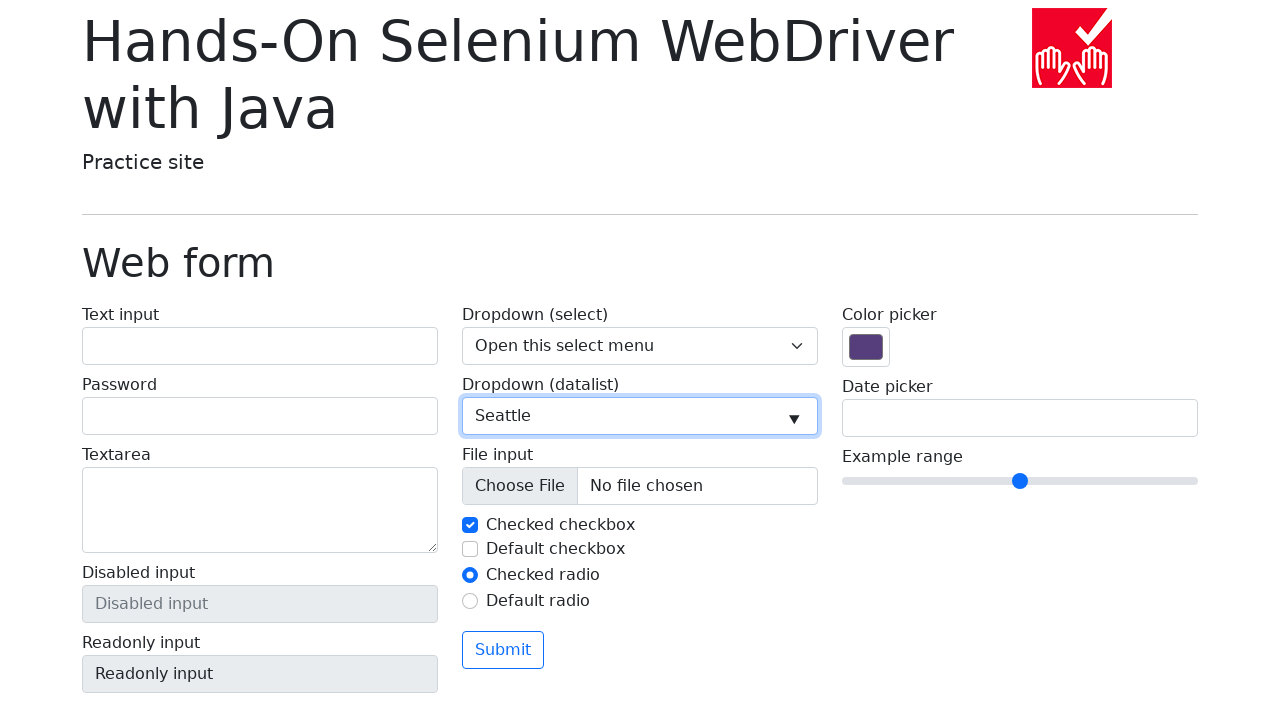